Tests JavaScript confirmation dialog by clicking OK or Cancel and verifying the corresponding message displayed

Starting URL: http://automationbykrishna.com

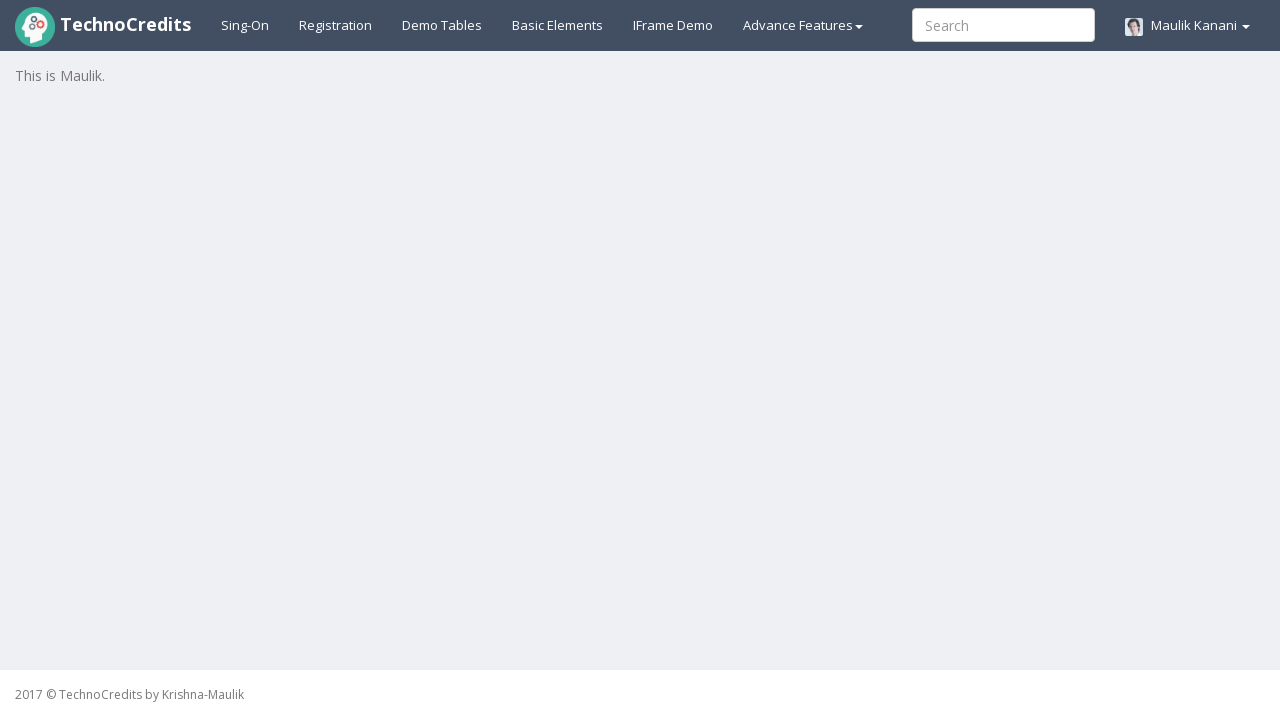

Clicked on basic elements section at (558, 25) on #basicelements
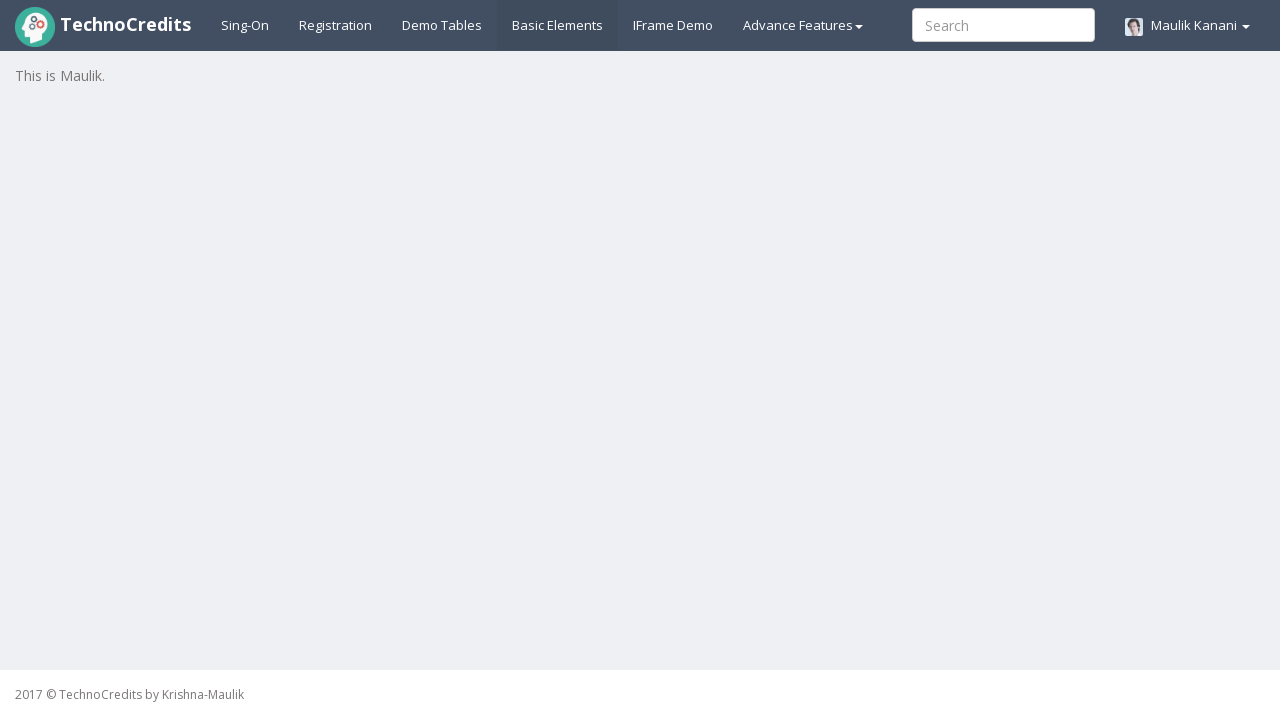

Clicked JavaScript Confirmation Box button at (194, 578) on #javascriptConfirmBox
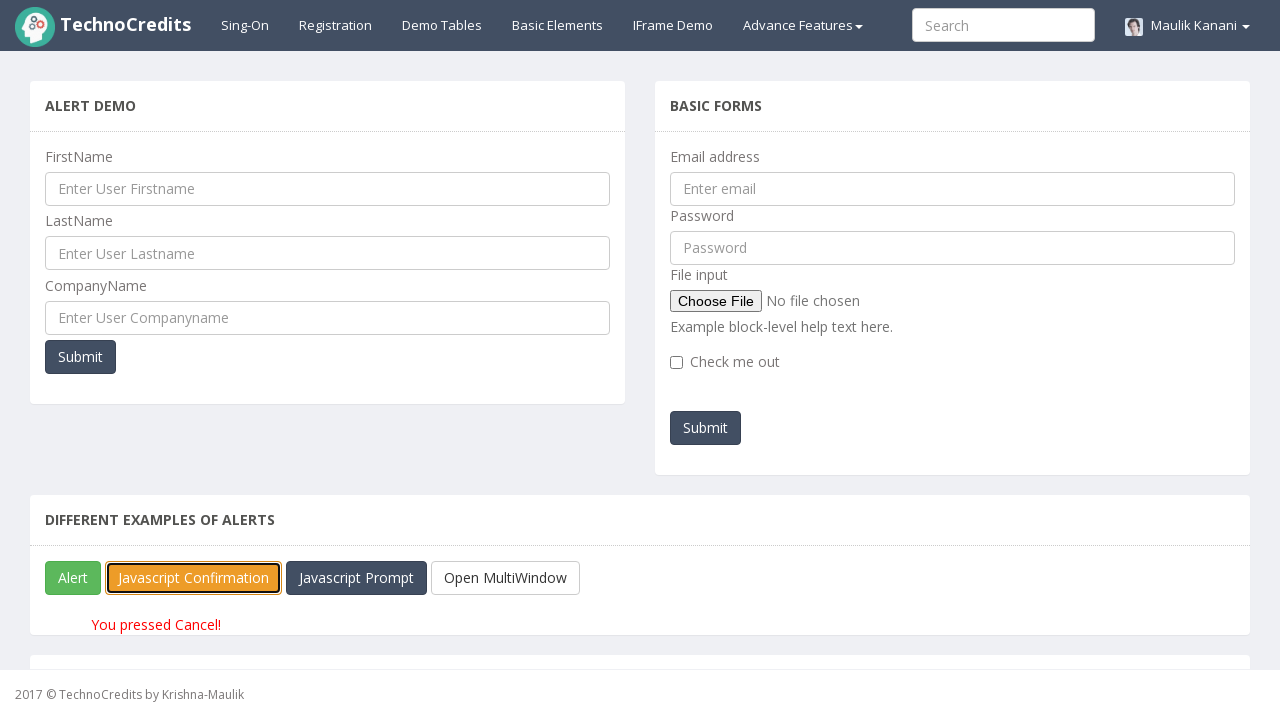

Set up dialog handler to accept confirmation dialog
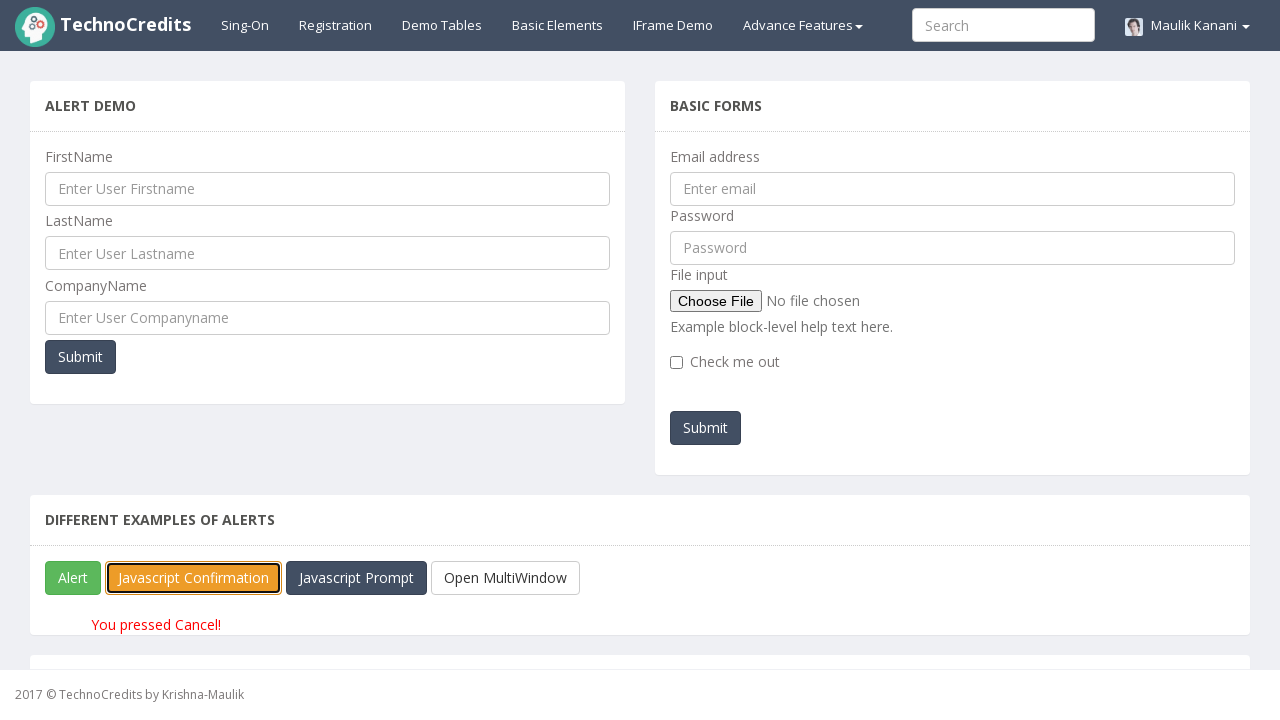

Verified result message displayed after confirming dialog
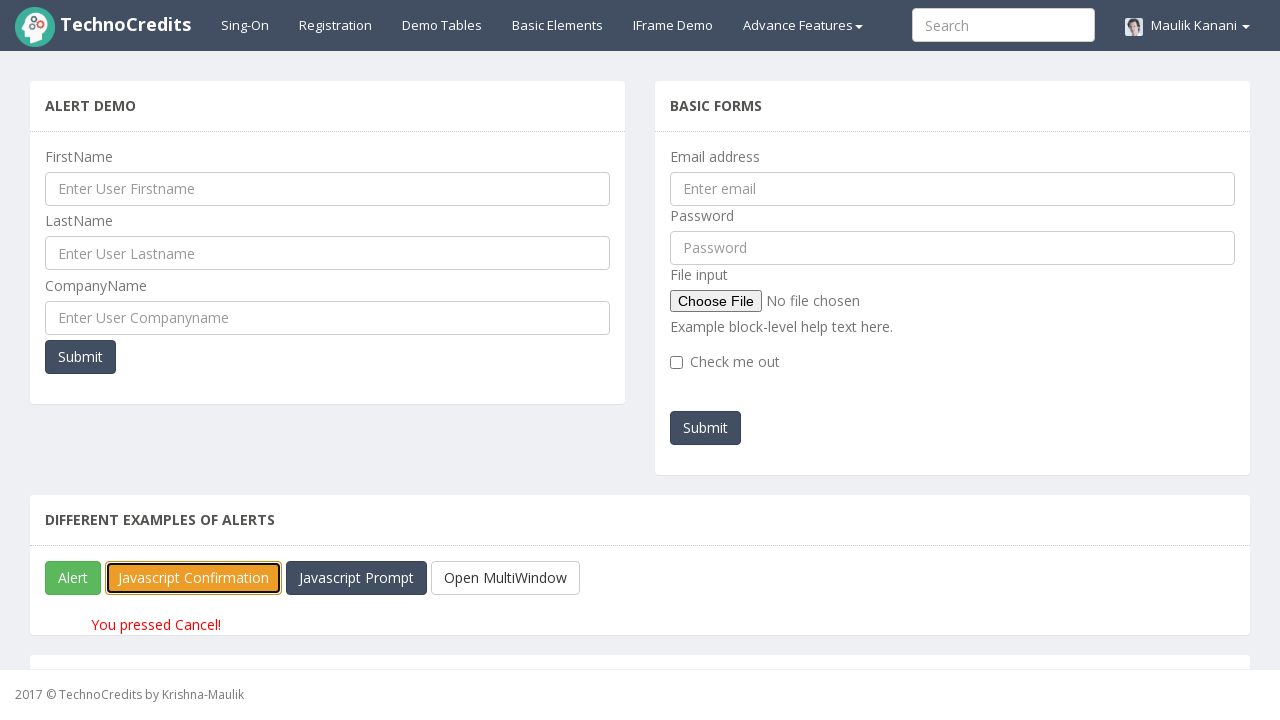

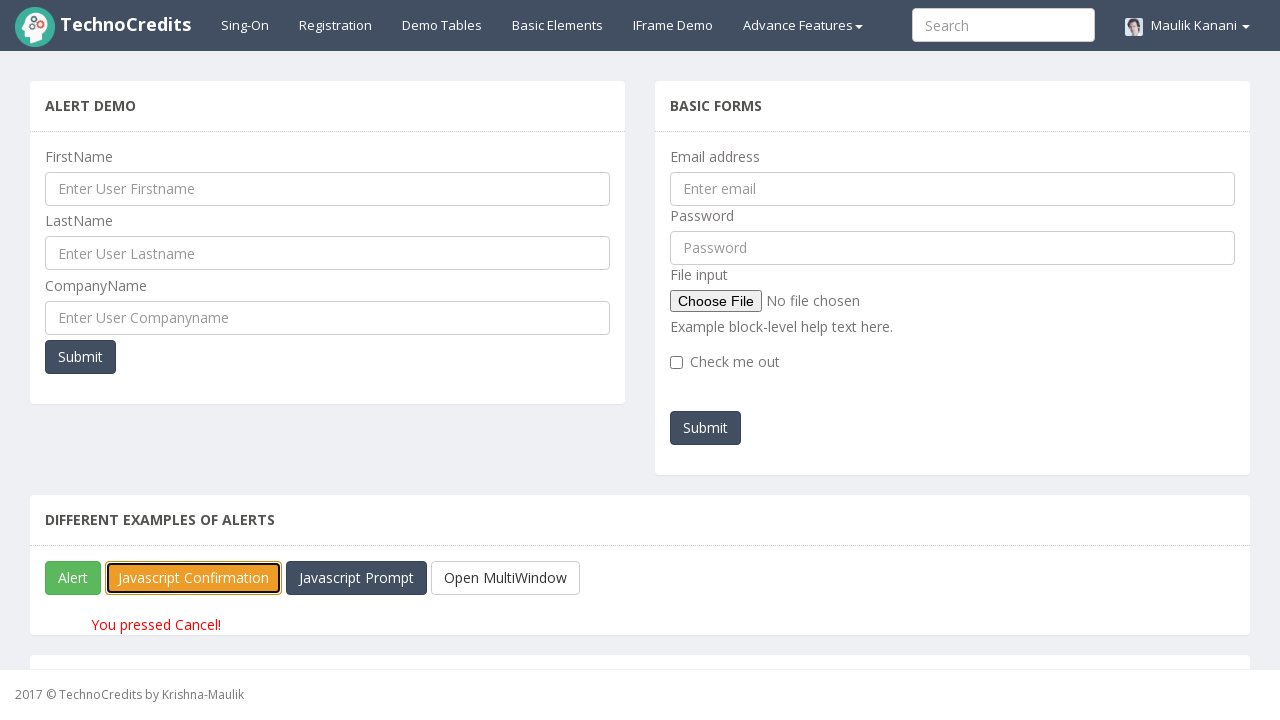